Tests e-commerce functionality by adding specific items (Cauliflower, Cucumber, Onion) to cart, proceeding to checkout, and applying a promo code

Starting URL: http://rahulshettyacademy.com/seleniumPractise/

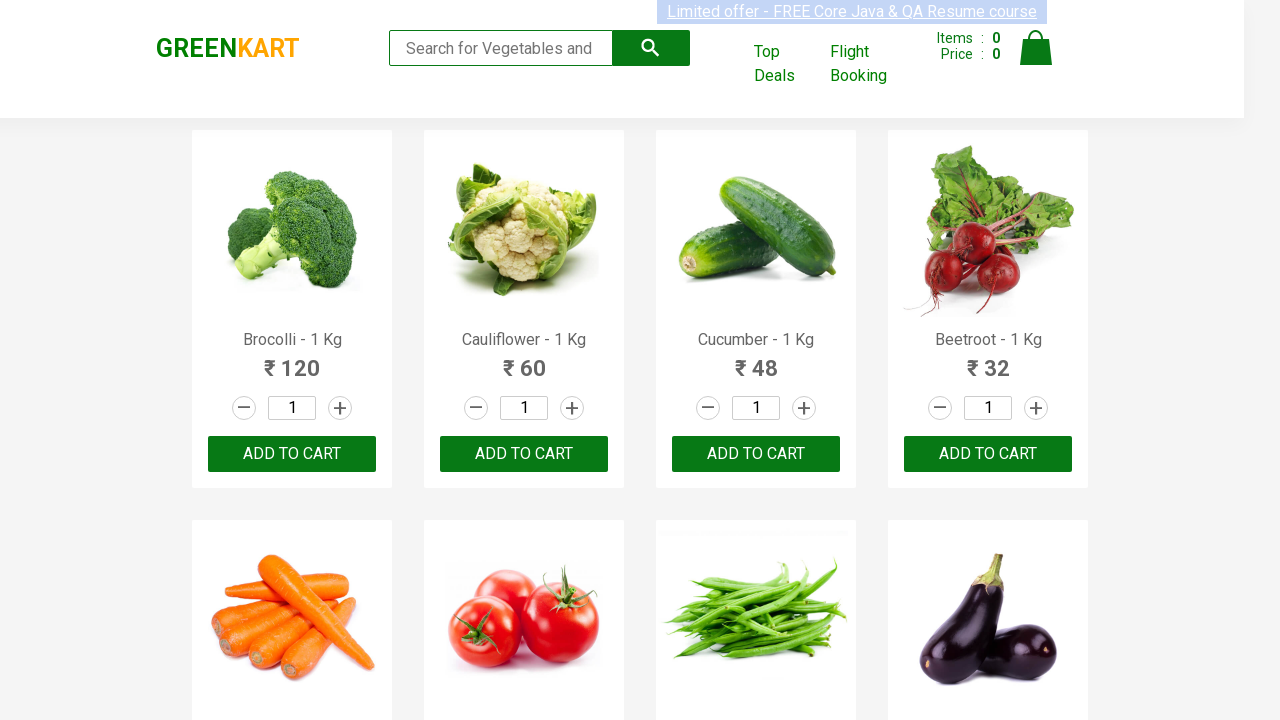

Waited for product names to load on the e-commerce page
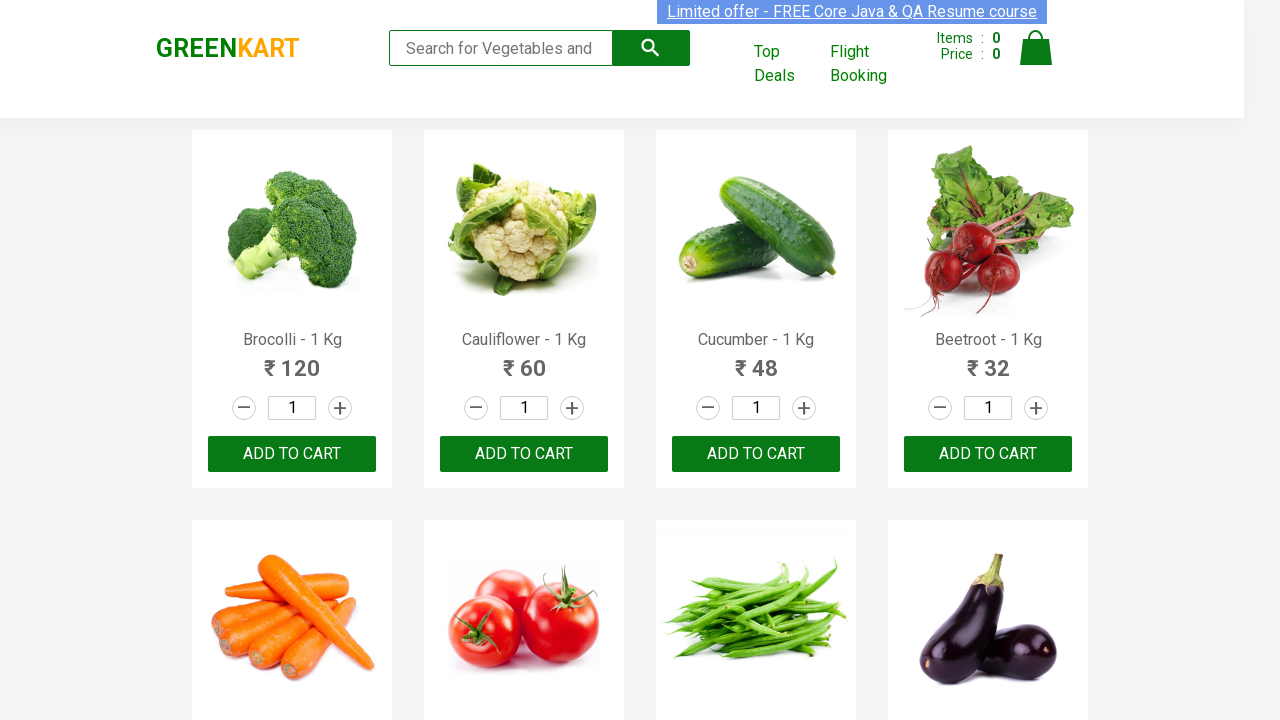

Retrieved all product elements from the page
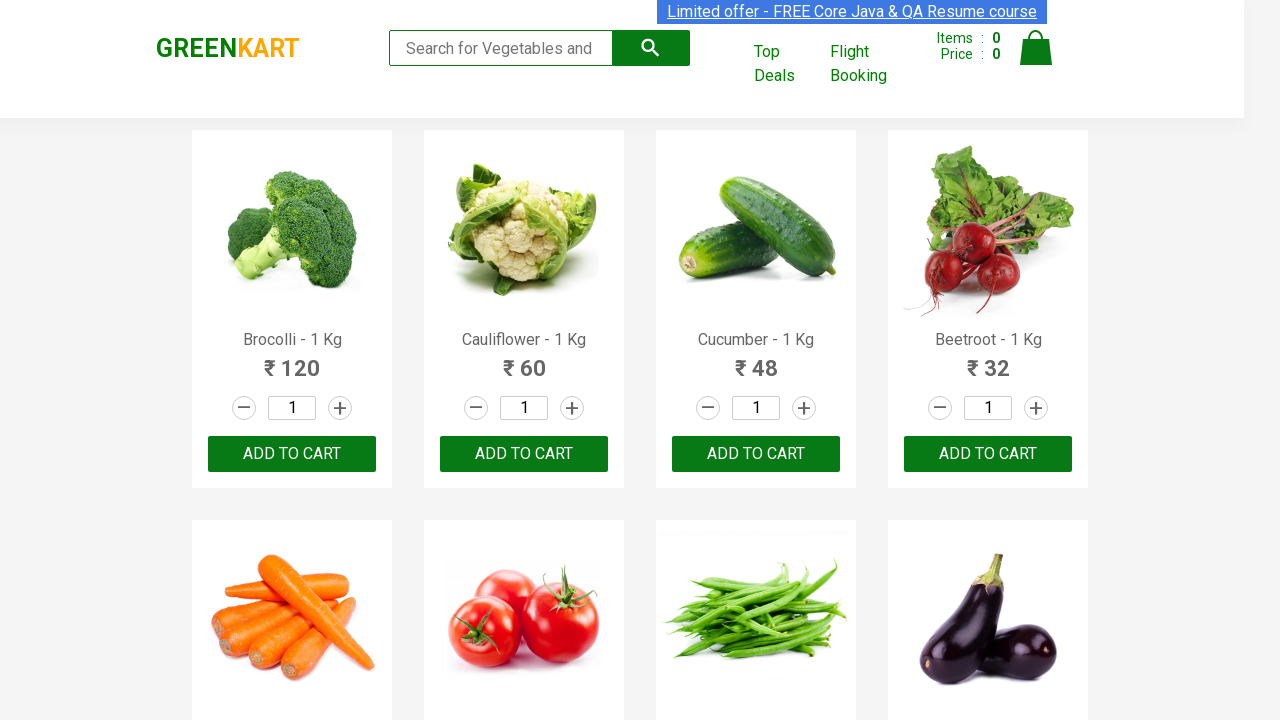

Added Cauliflower to cart at (524, 454) on div.product-action >> nth=1
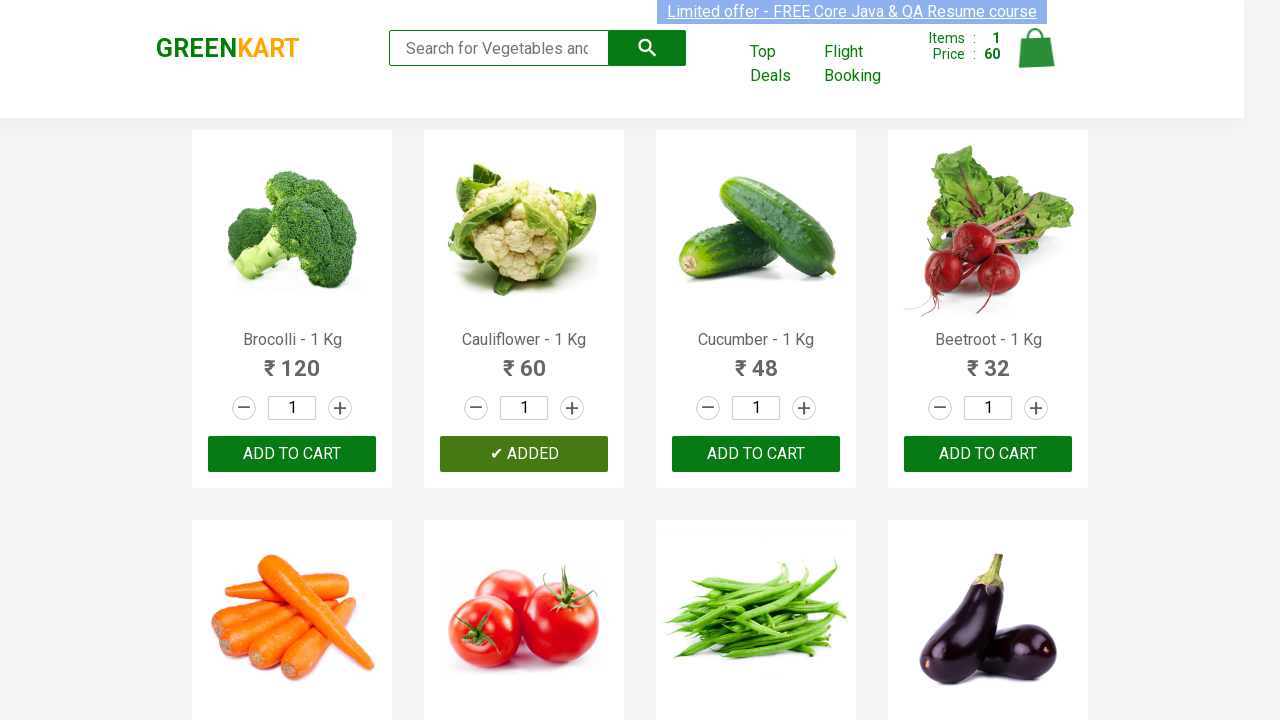

Added Cucumber to cart at (756, 454) on div.product-action >> nth=2
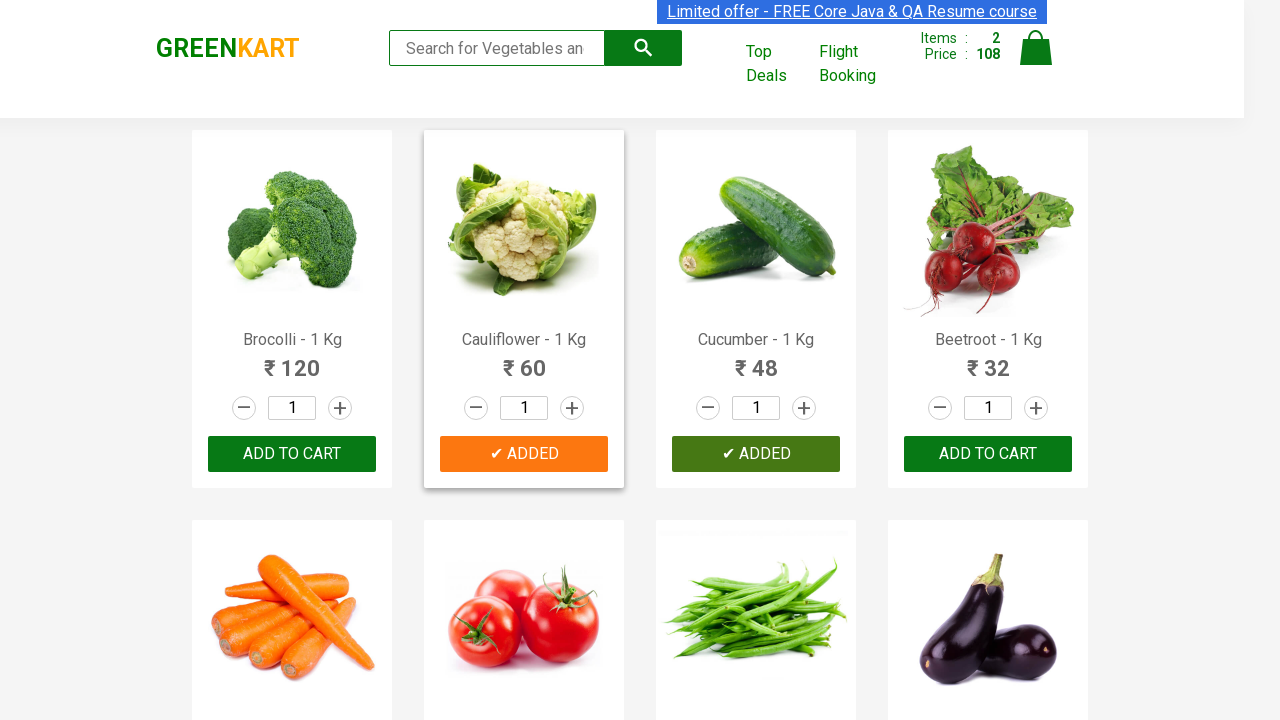

Added Onion to cart at (524, 360) on div.product-action >> nth=13
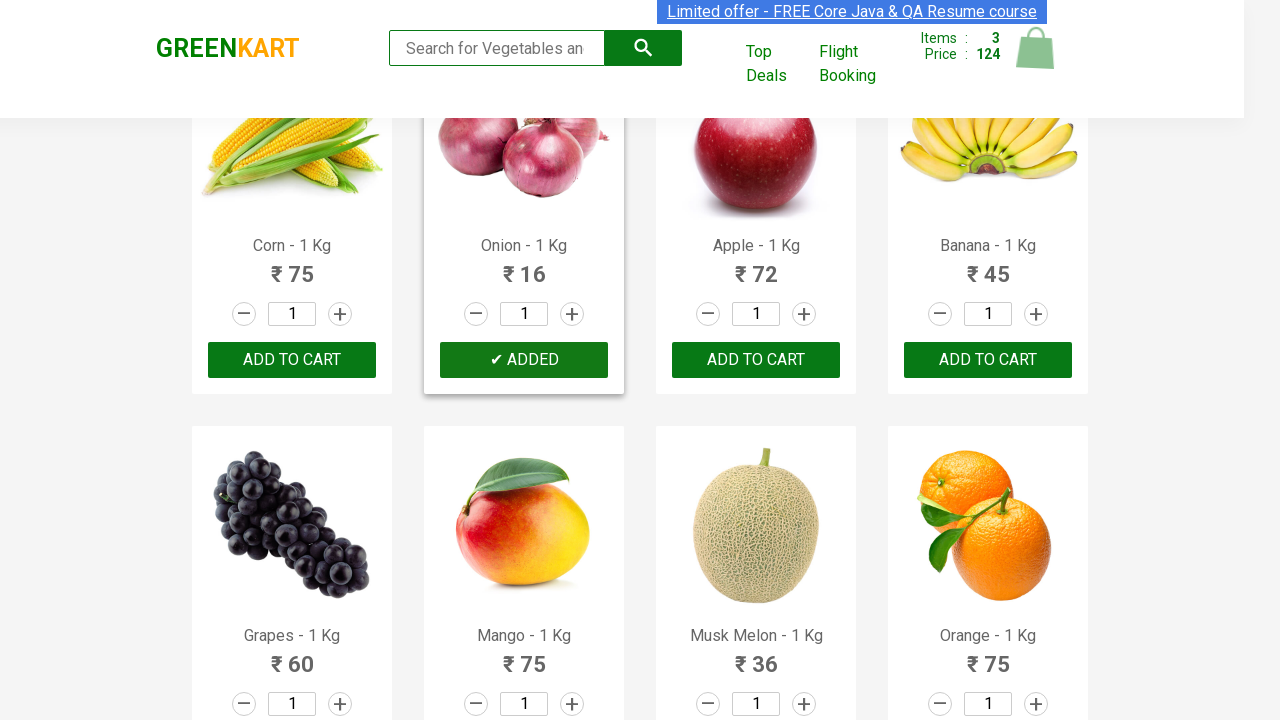

Clicked cart icon to view shopping cart at (1036, 48) on img[alt='Cart']
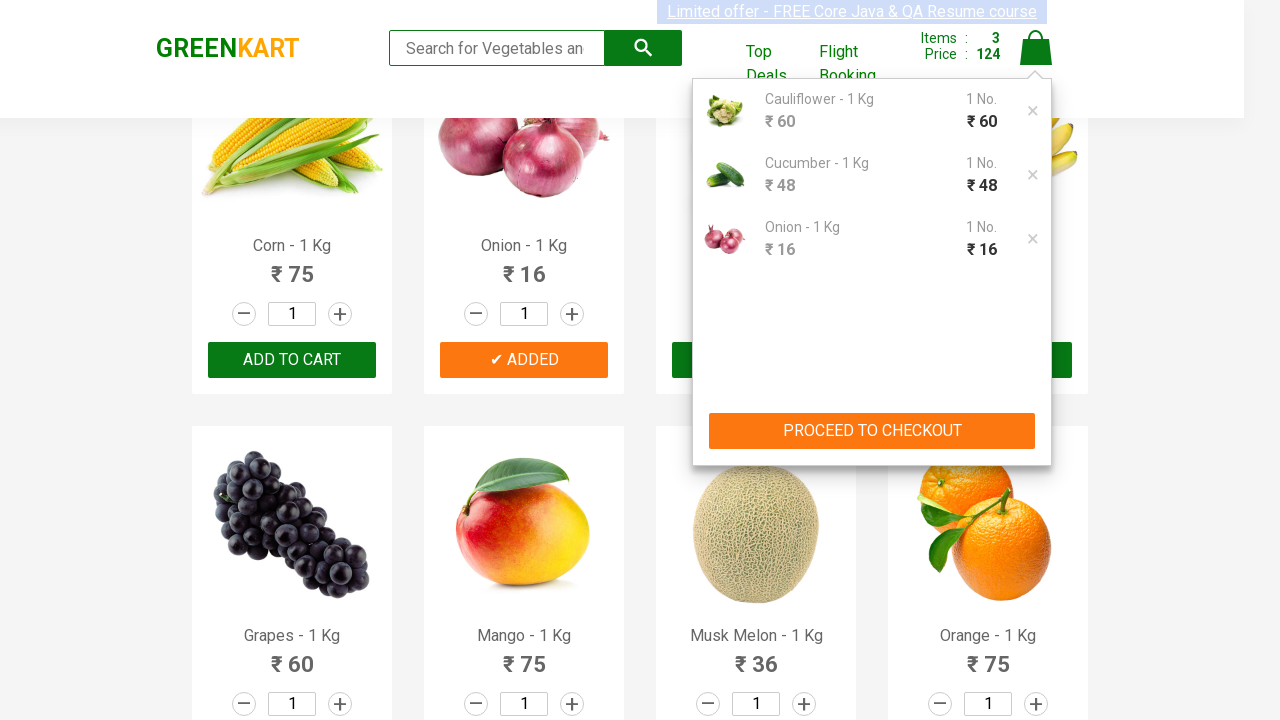

Clicked PROCEED TO CHECKOUT button at (872, 431) on xpath=//button[contains(text(),'PROCEED TO CHECKOUT')]
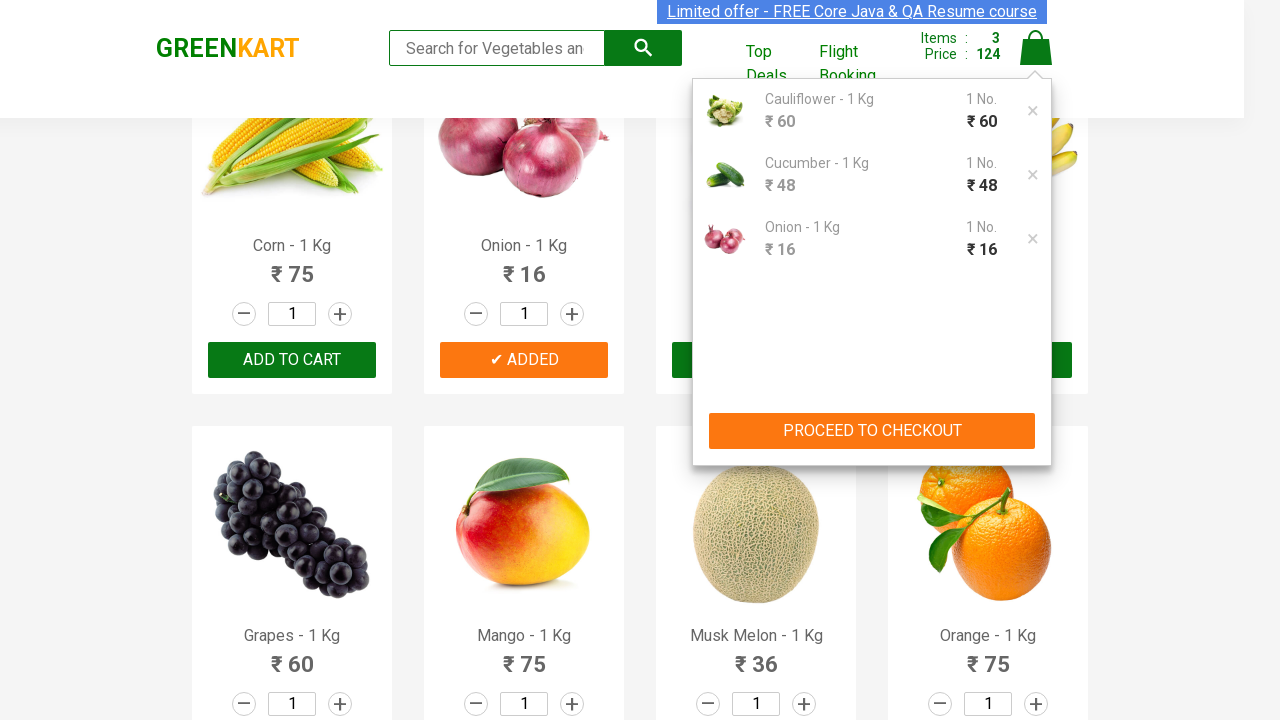

Entered promo code 'rahulshettyacademy' on input.promoCode
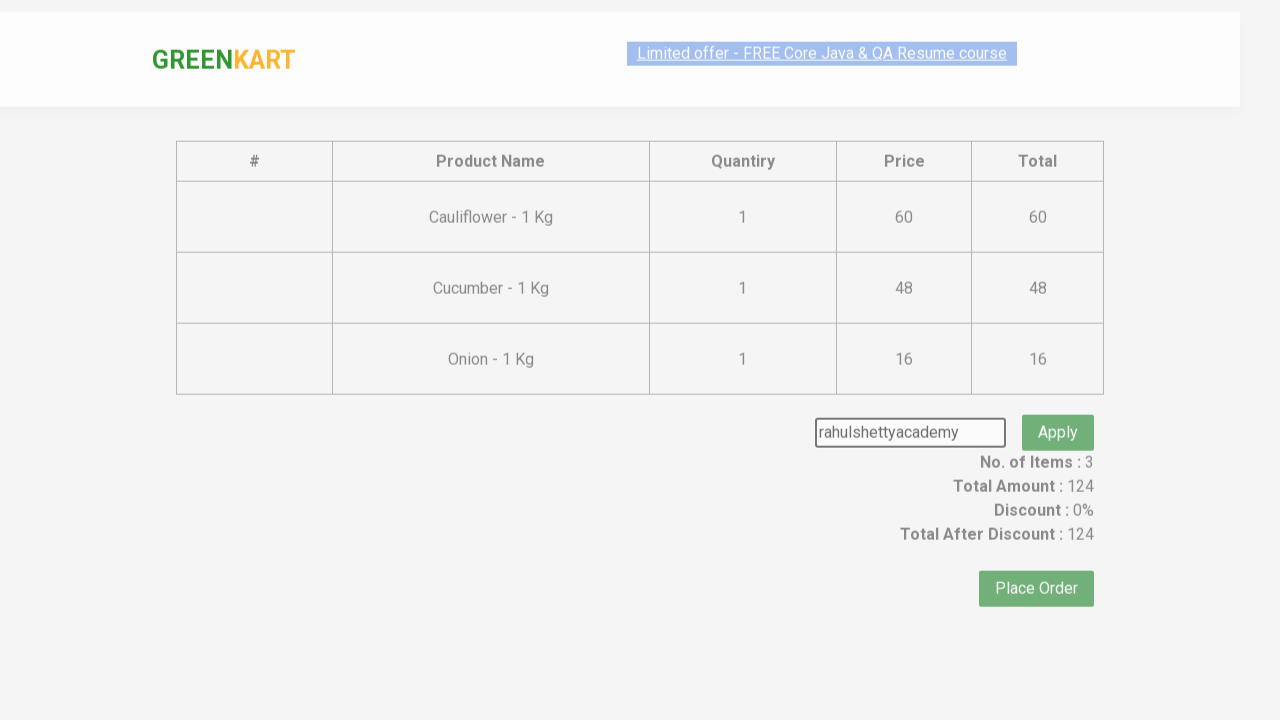

Clicked apply promo code button at (1058, 406) on button.promoBtn
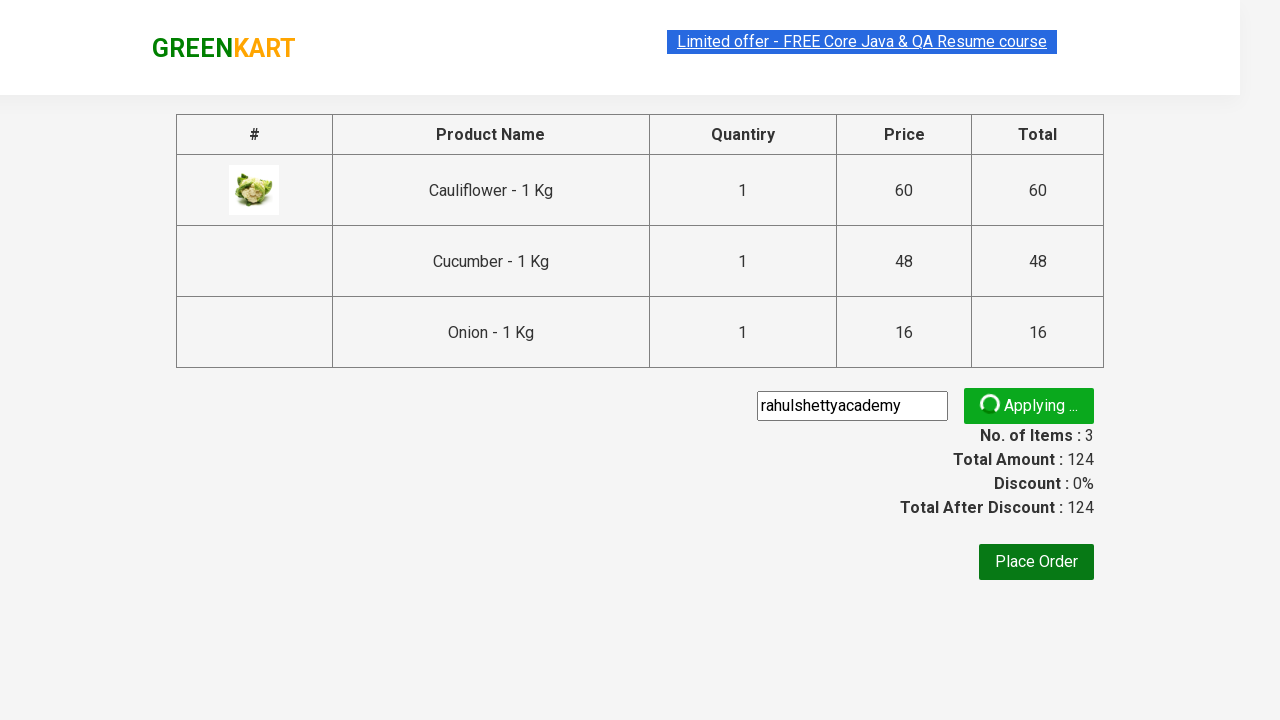

Promo code applied successfully and info displayed
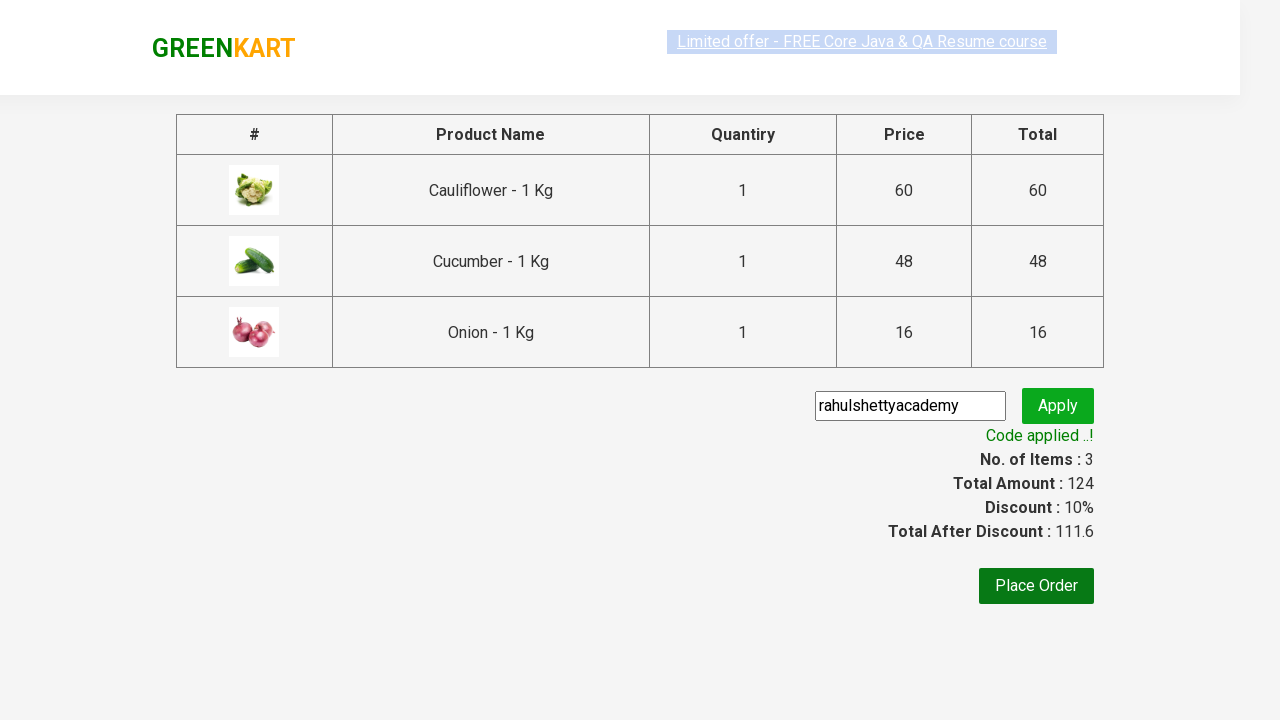

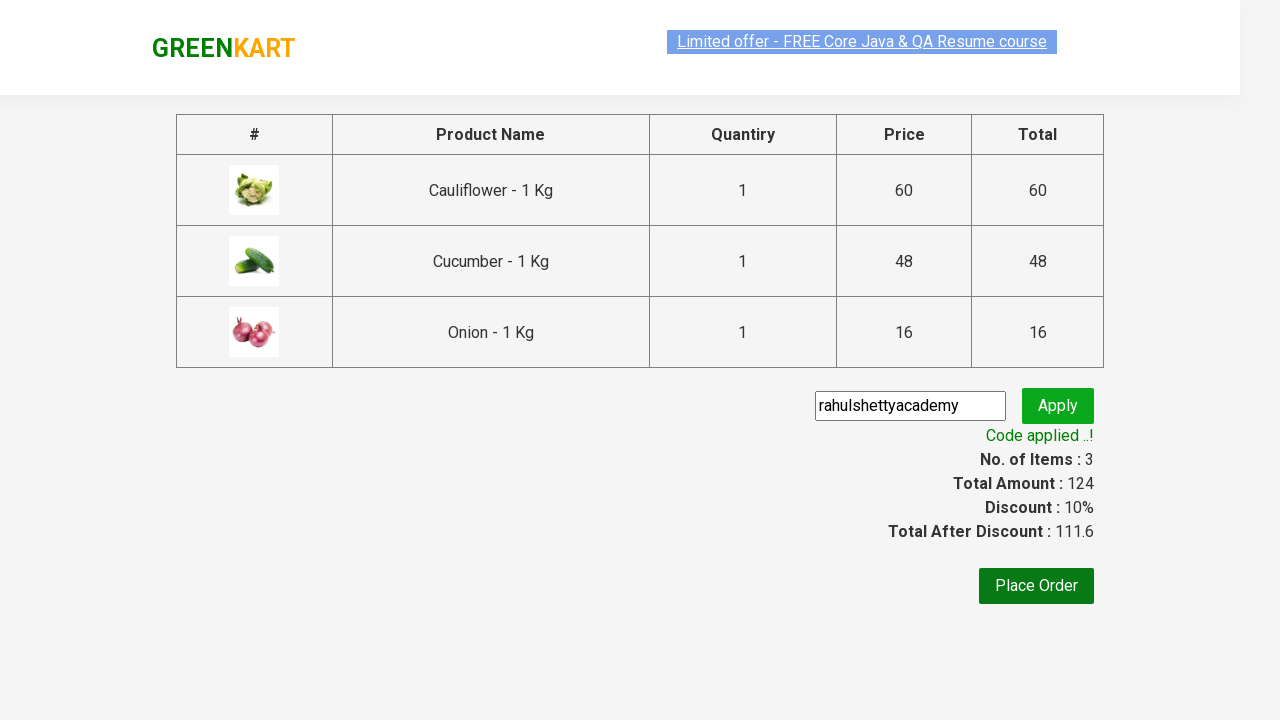